Tests various alert interactions including accepting alerts, reading alert text, and entering text in prompt alerts

Starting URL: https://www.tutorialspoint.com/selenium/practice/alerts.php

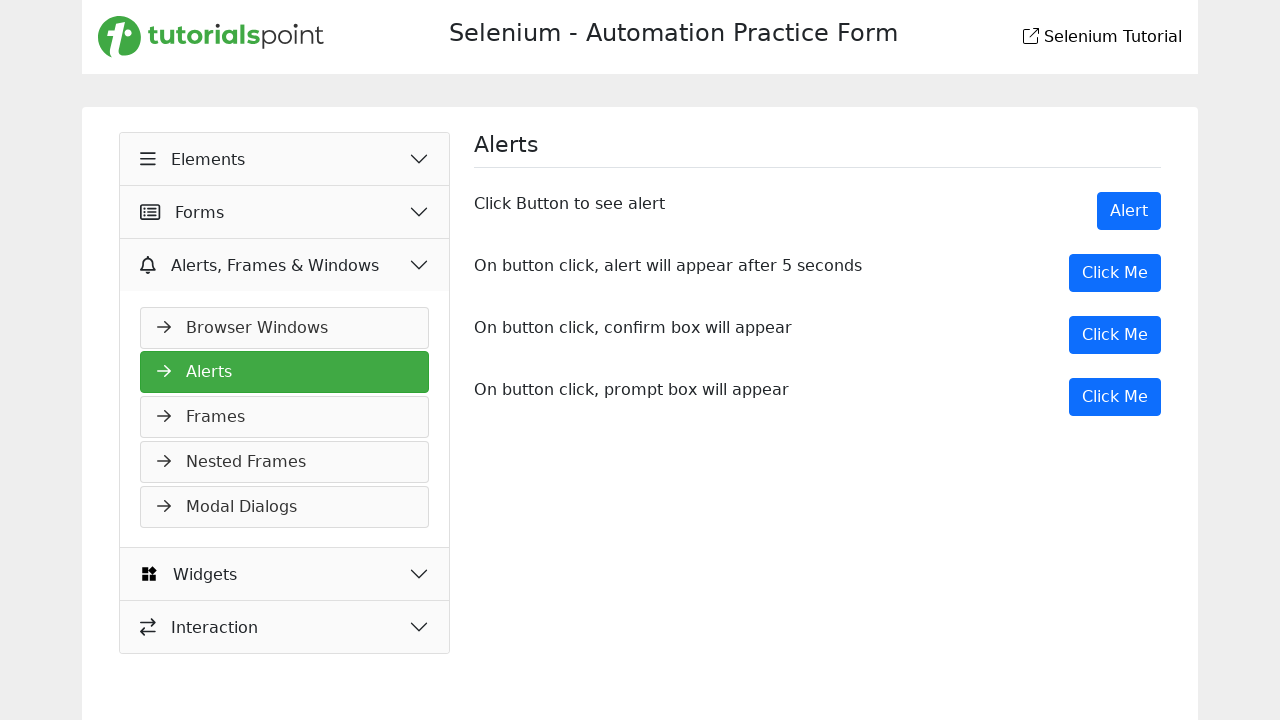

Clicked Alert button to trigger basic alert at (1129, 211) on xpath=//button[text()= 'Alert']
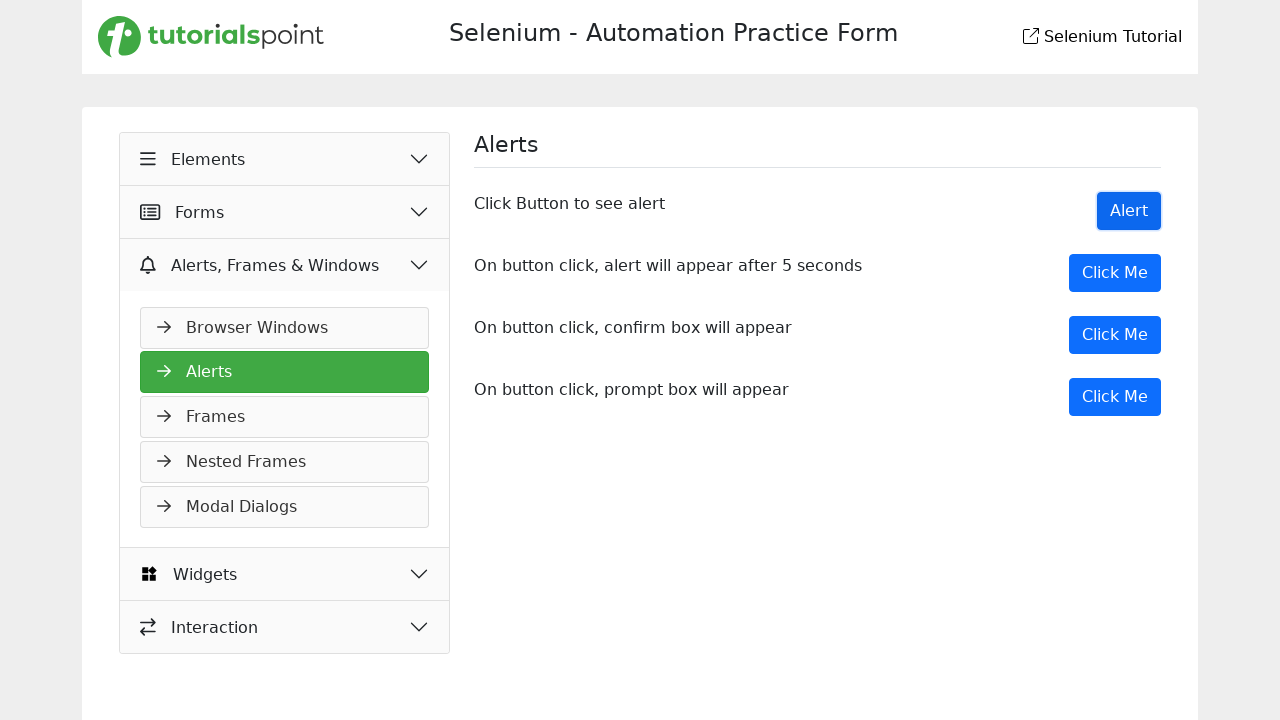

Set up dialog handler to accept basic alert
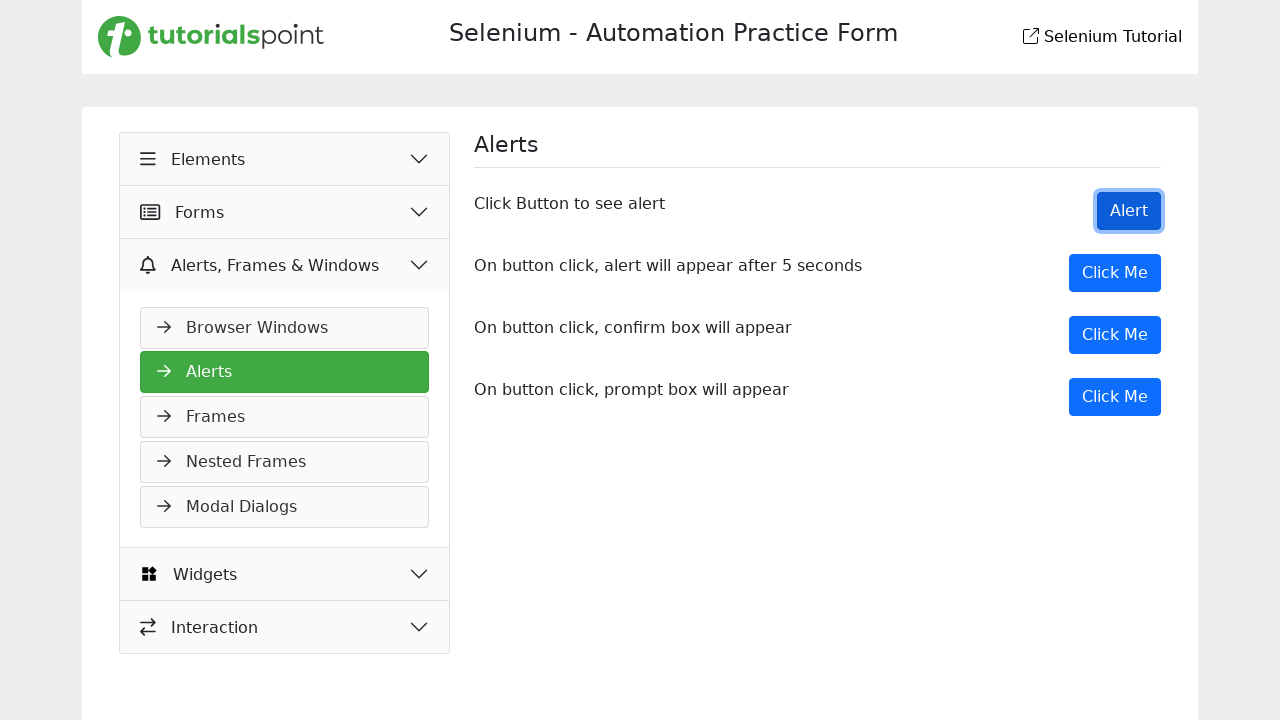

Clicked first 'Click Me' button to trigger delayed alert at (1115, 273) on (//button[text()= 'Click Me'])[1]
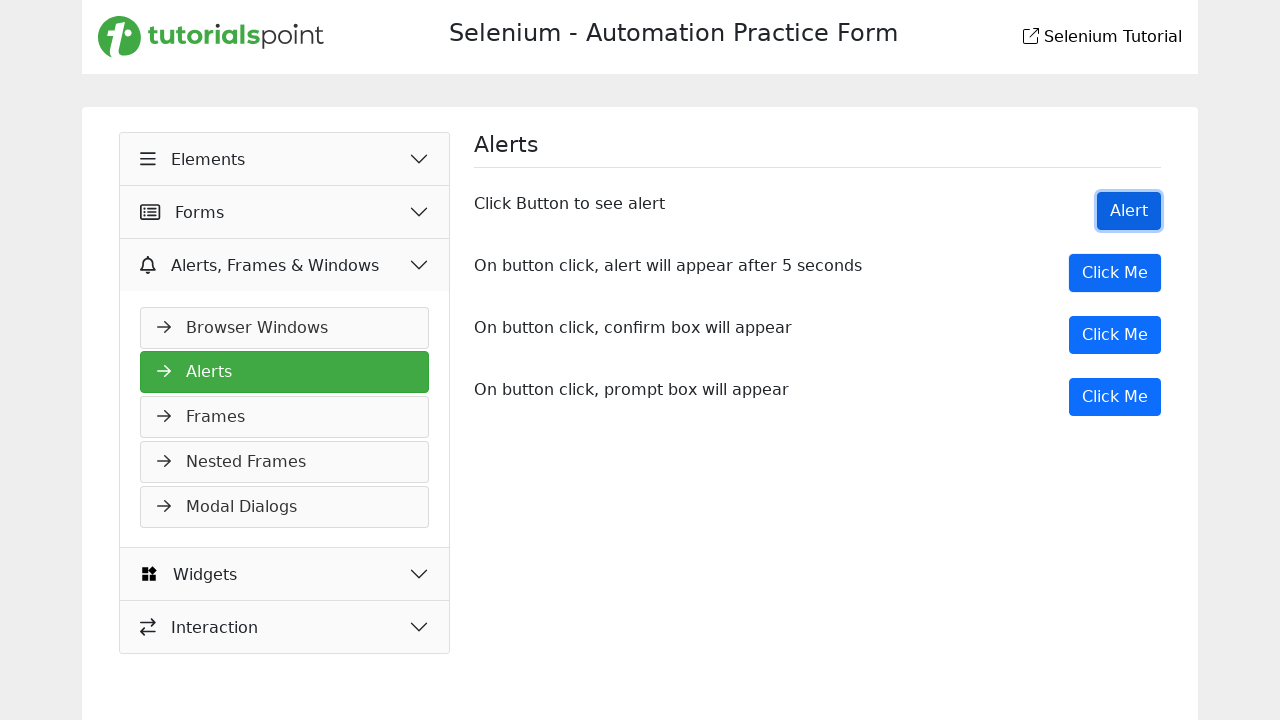

Waited 5.5 seconds for delayed alert to appear
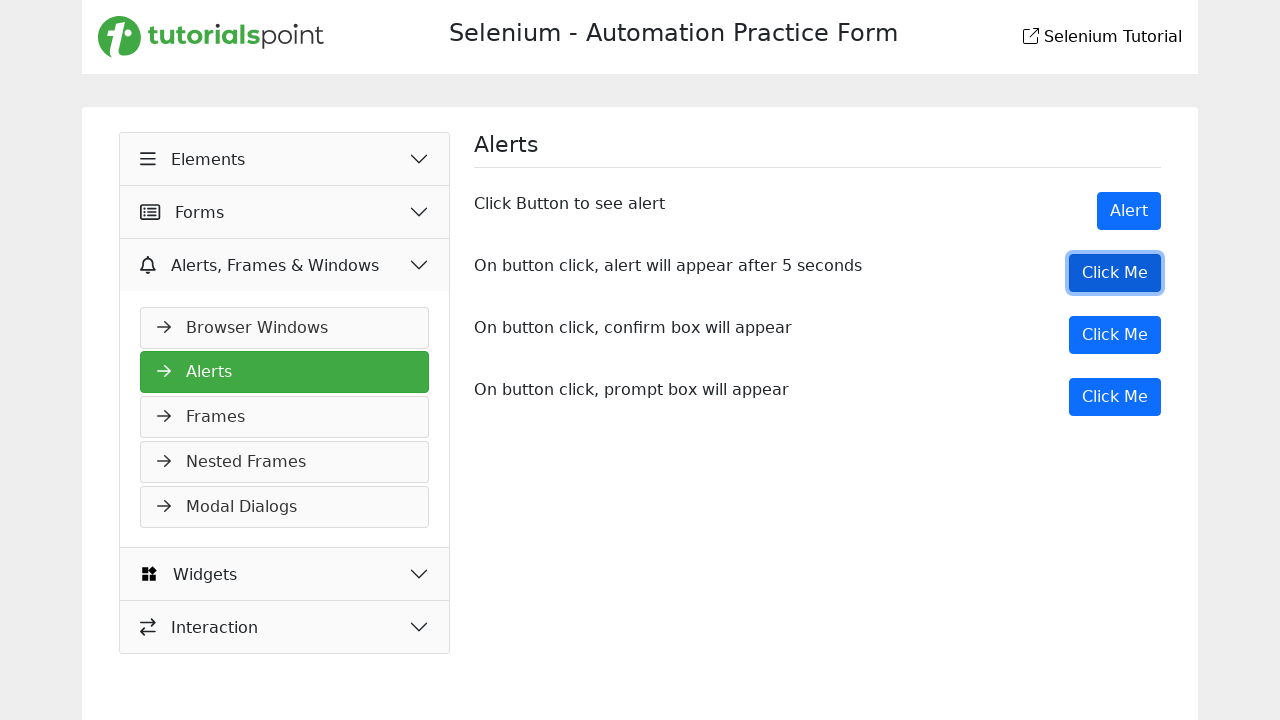

Set up dialog handler to accept delayed alert
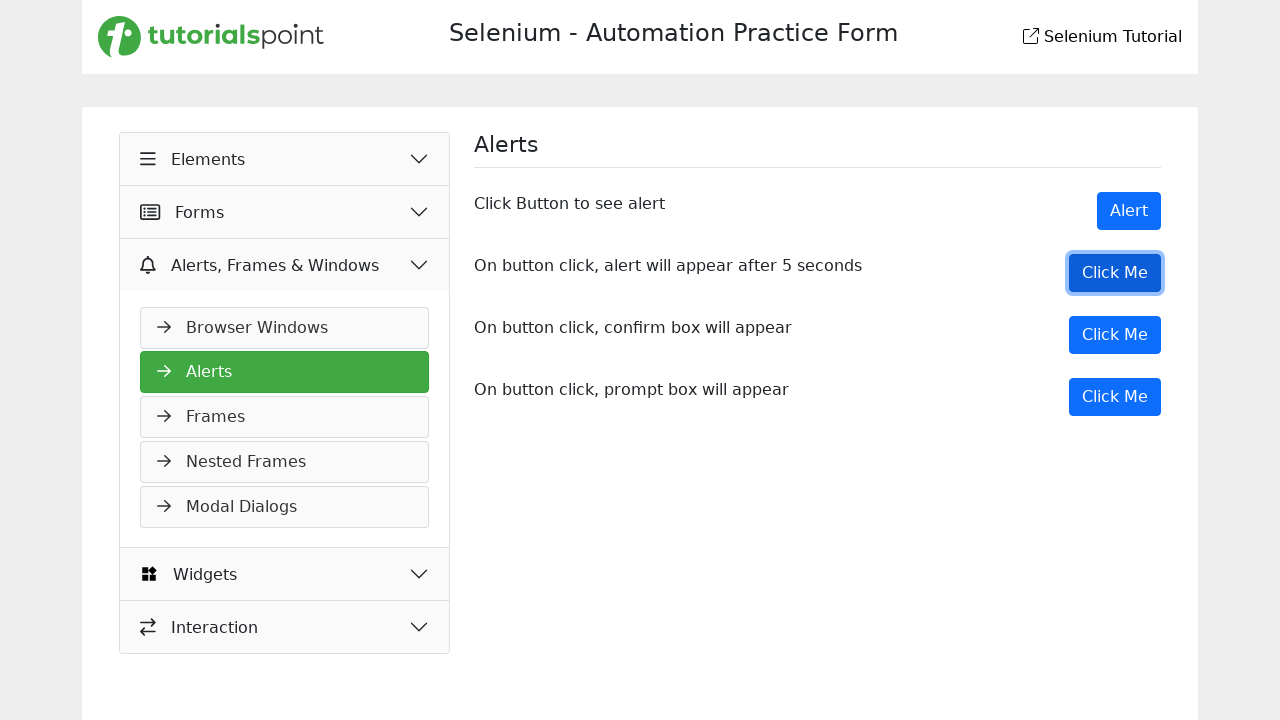

Clicked second 'Click Me' button to trigger confirmation dialog at (1115, 335) on (//button[text()= 'Click Me'])[2]
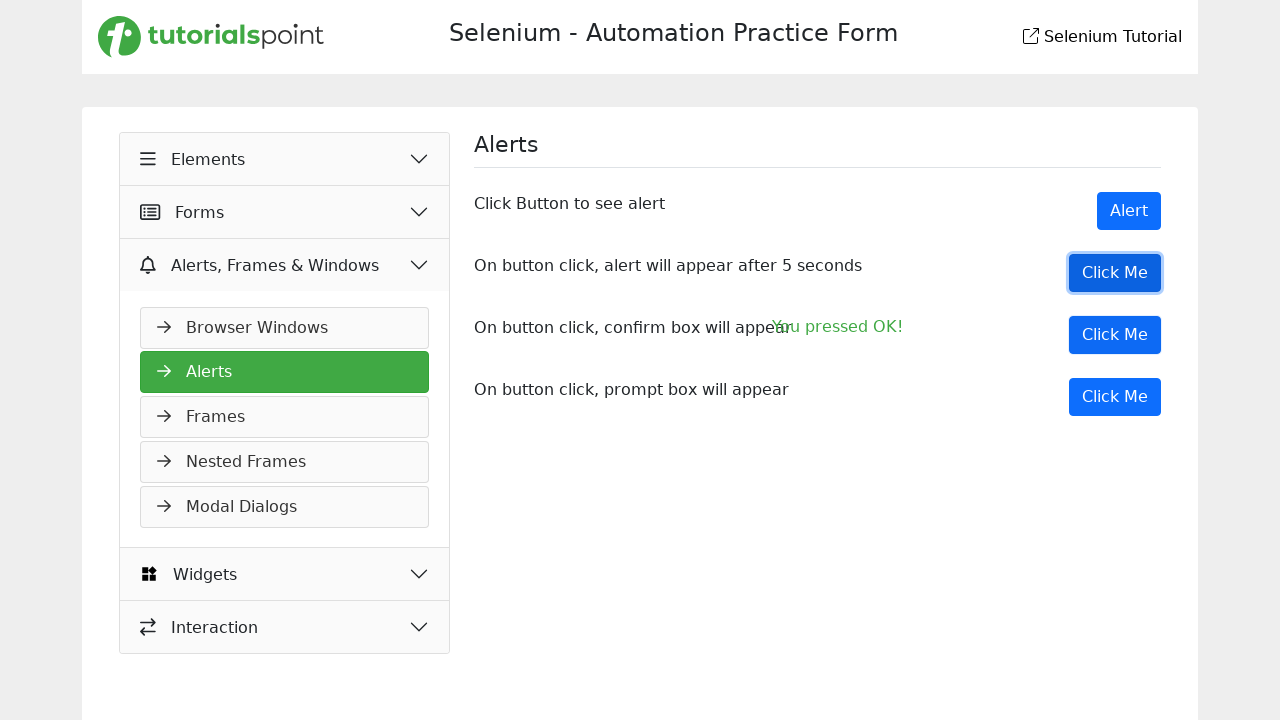

Set up dialog handler to accept confirmation dialog
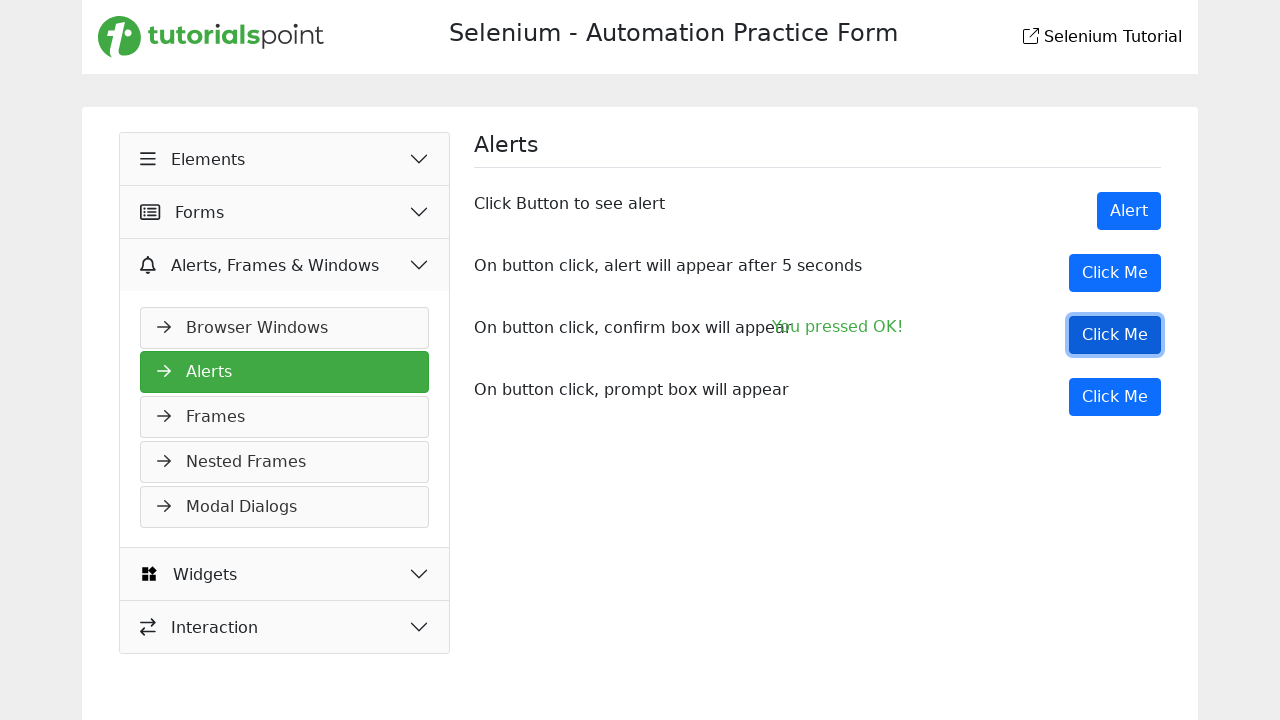

Clicked third 'Click Me' button to trigger prompt dialog at (1115, 397) on (//button[text()= 'Click Me'])[3]
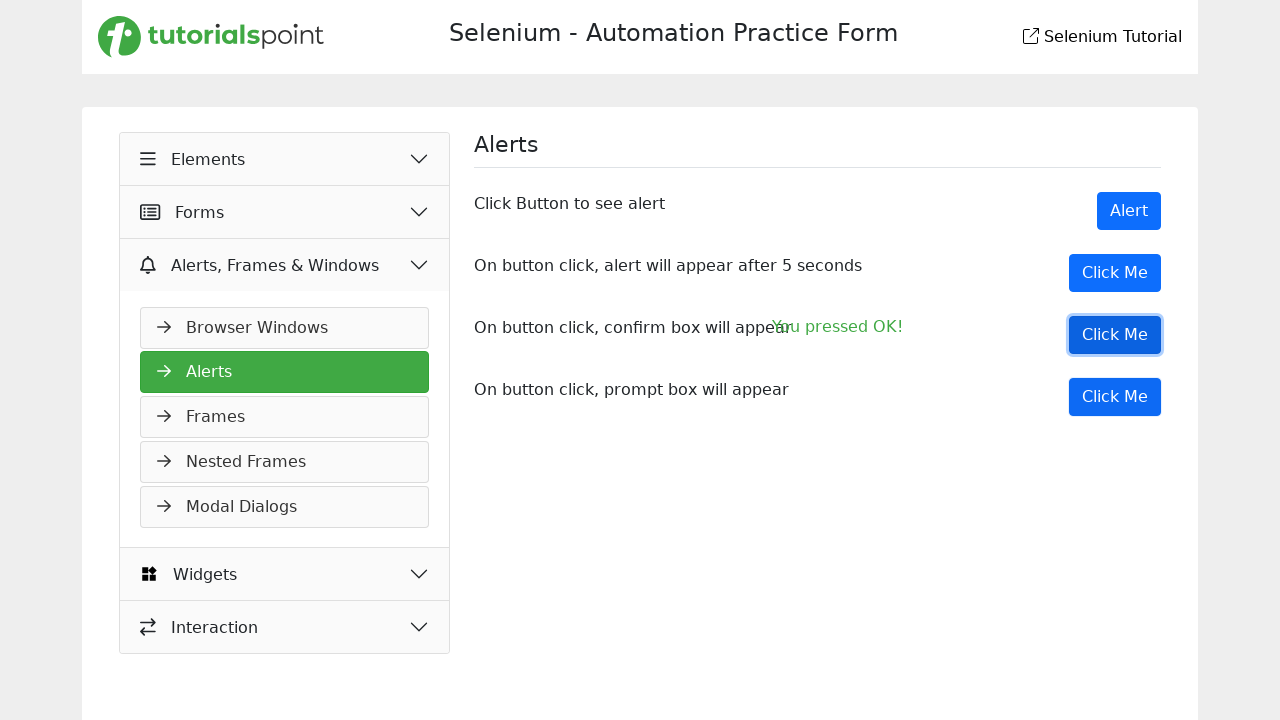

Set up dialog handler to accept prompt dialog and entered text 'Kuch bhi'
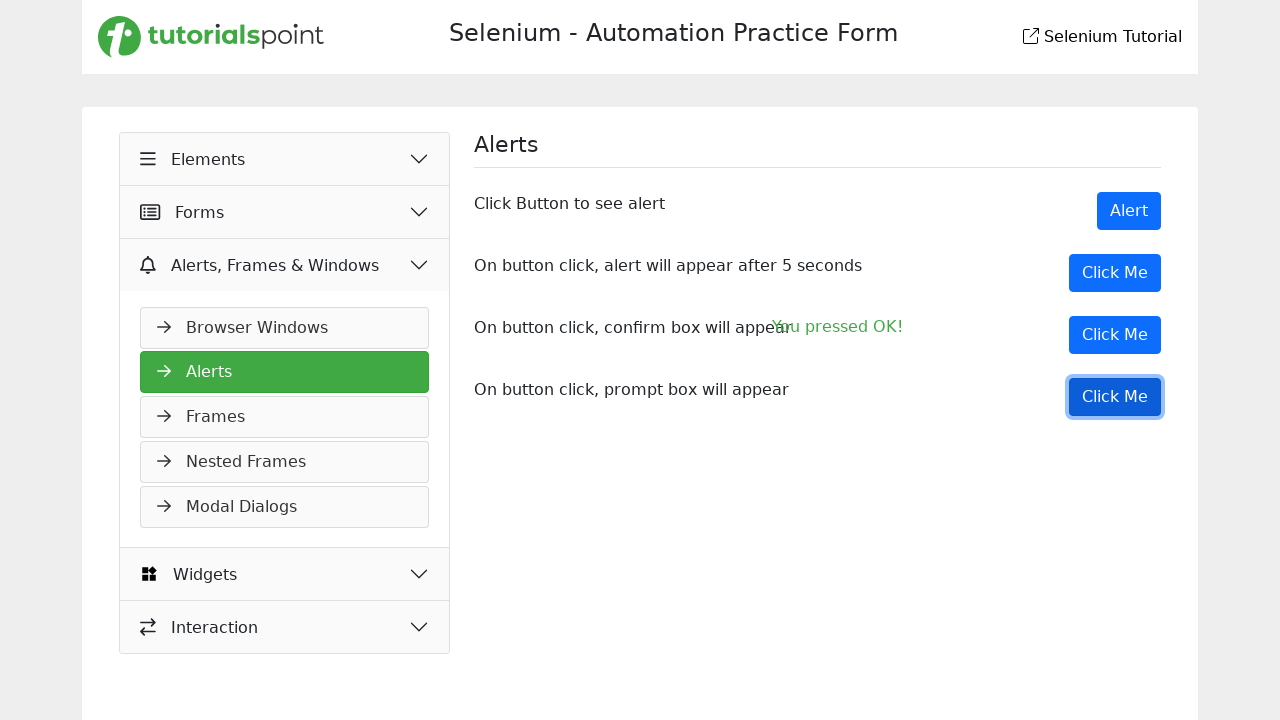

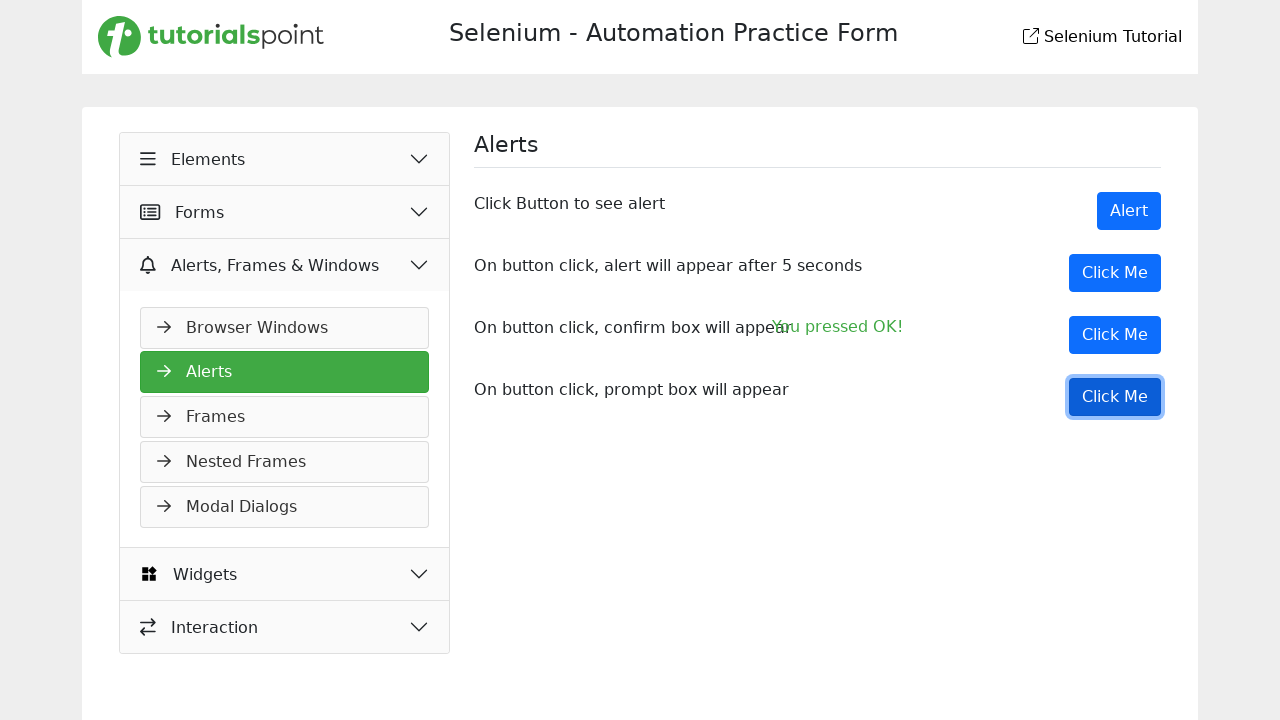